Tests dropdown selection functionality by selecting currency options using different methods (by index, value, and visible text)

Starting URL: https://rahulshettyacademy.com/dropdownsPractise/

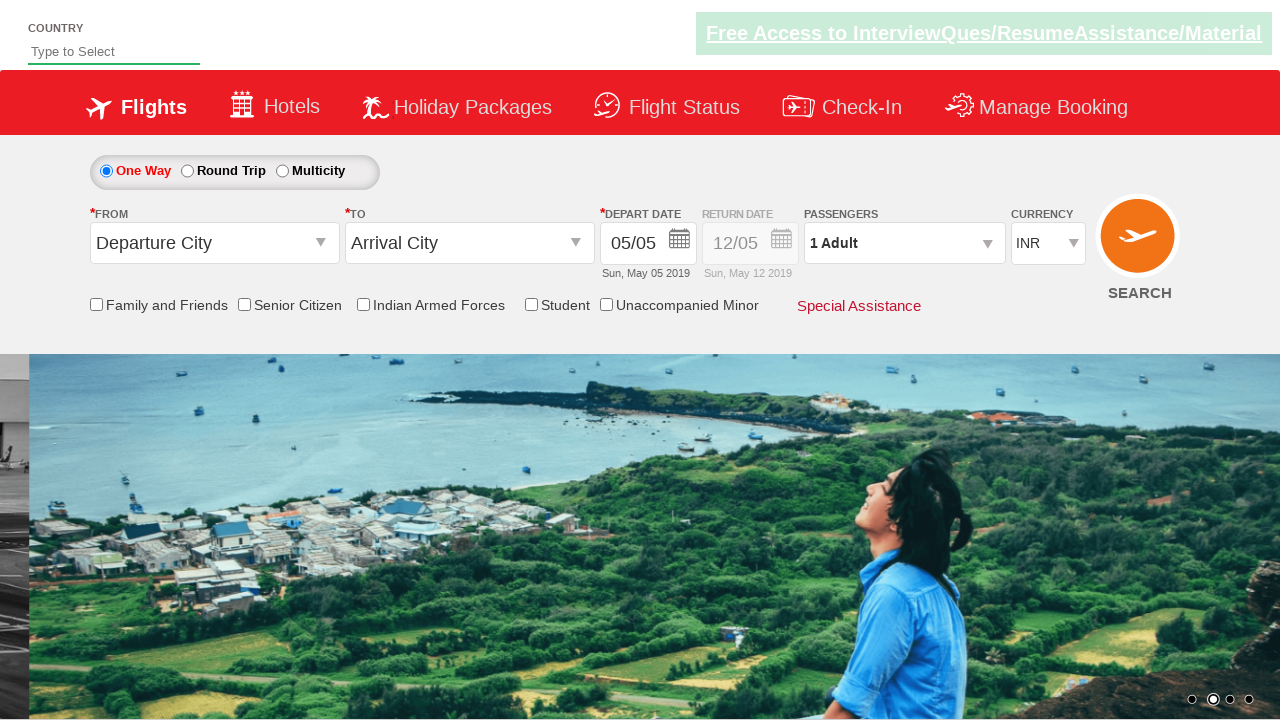

Located currency dropdown element
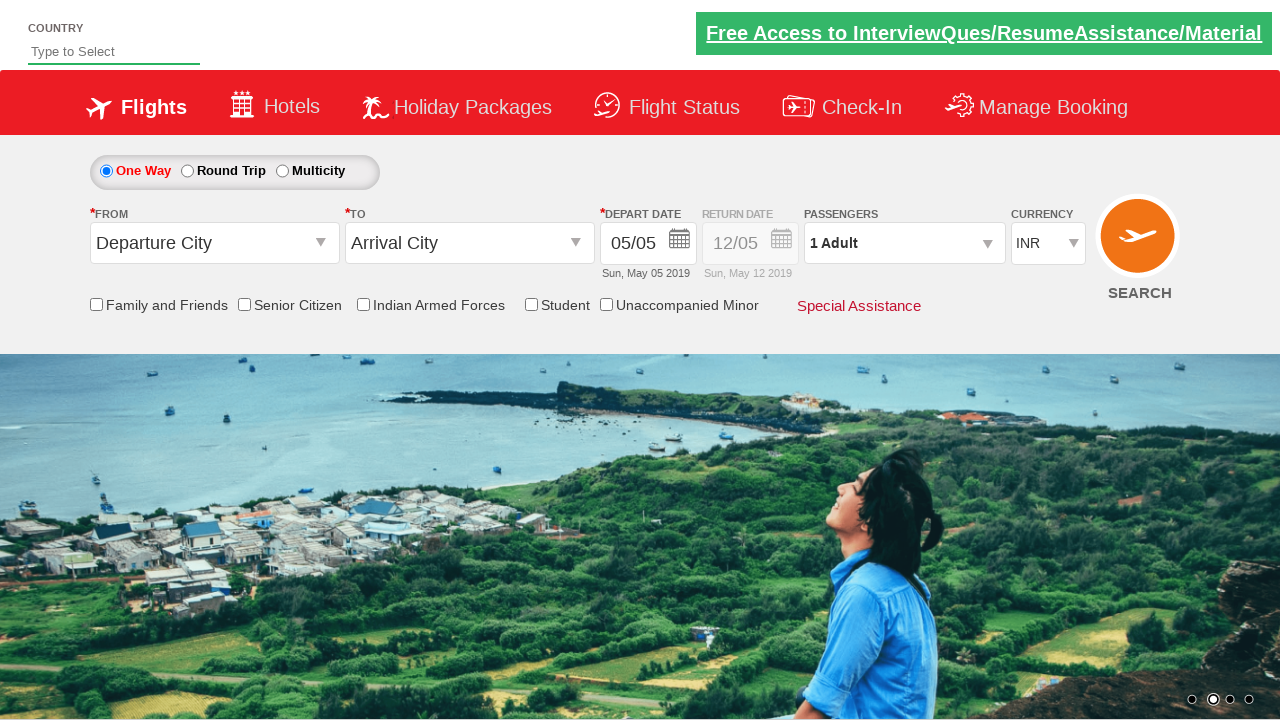

Selected dropdown option by index 0 on select#ctl00_mainContent_DropDownListCurrency
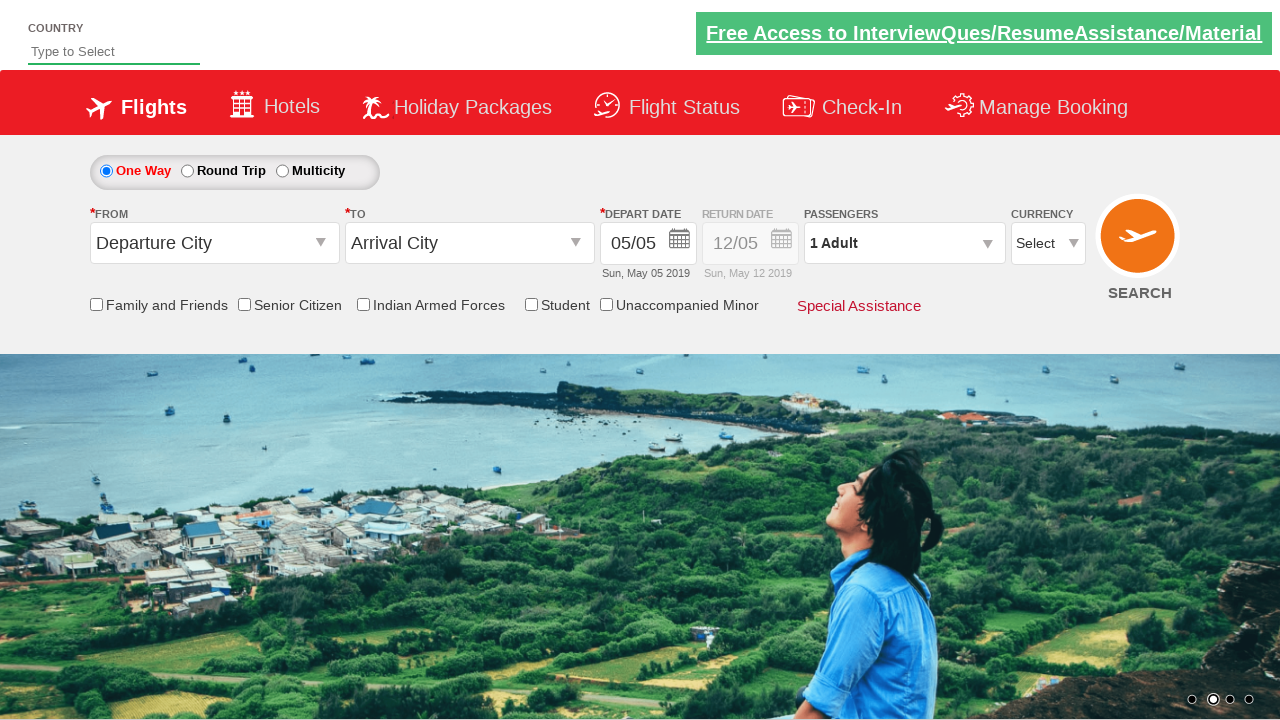

Retrieved selected option text after index selection
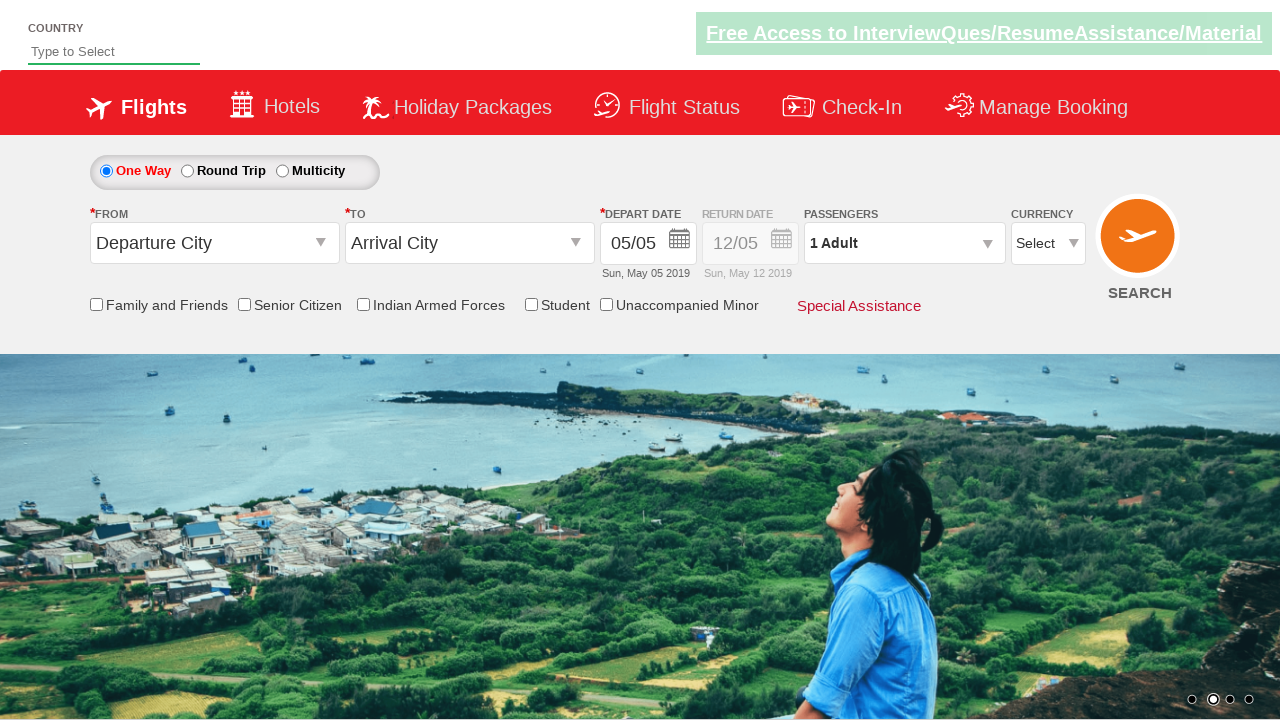

Selected dropdown option by value 'INR' on select#ctl00_mainContent_DropDownListCurrency
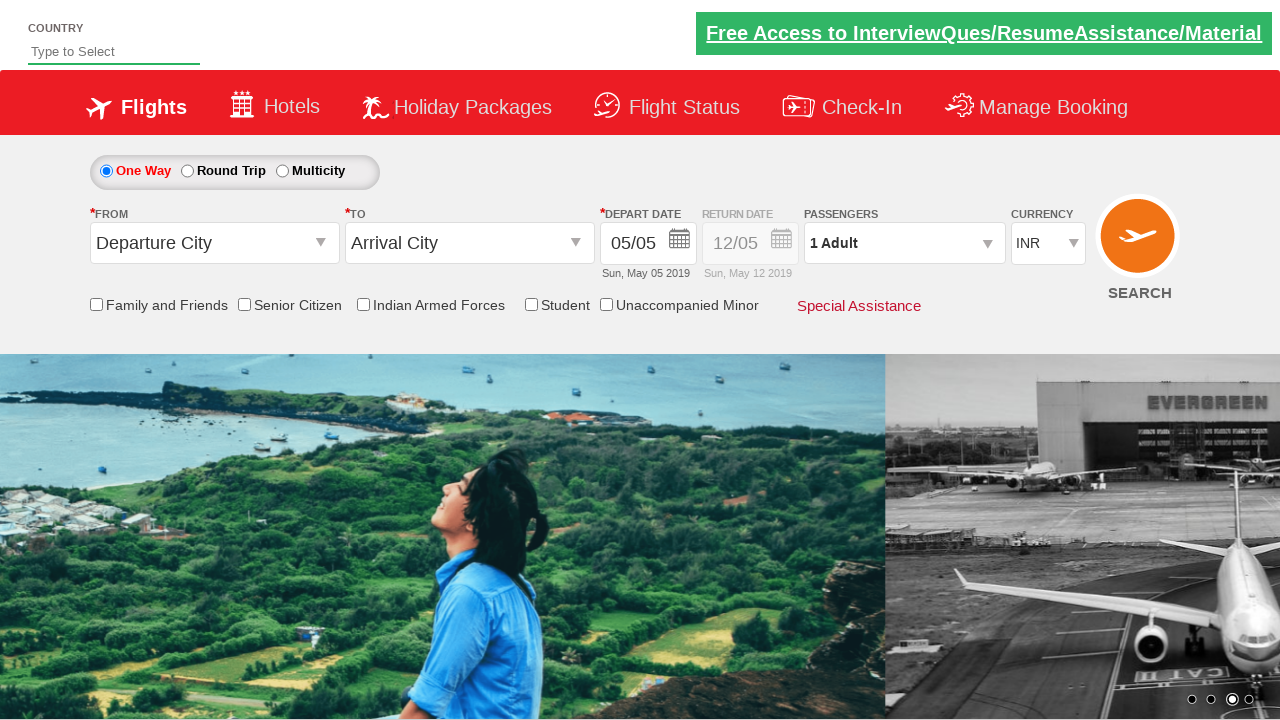

Retrieved selected option text after value selection
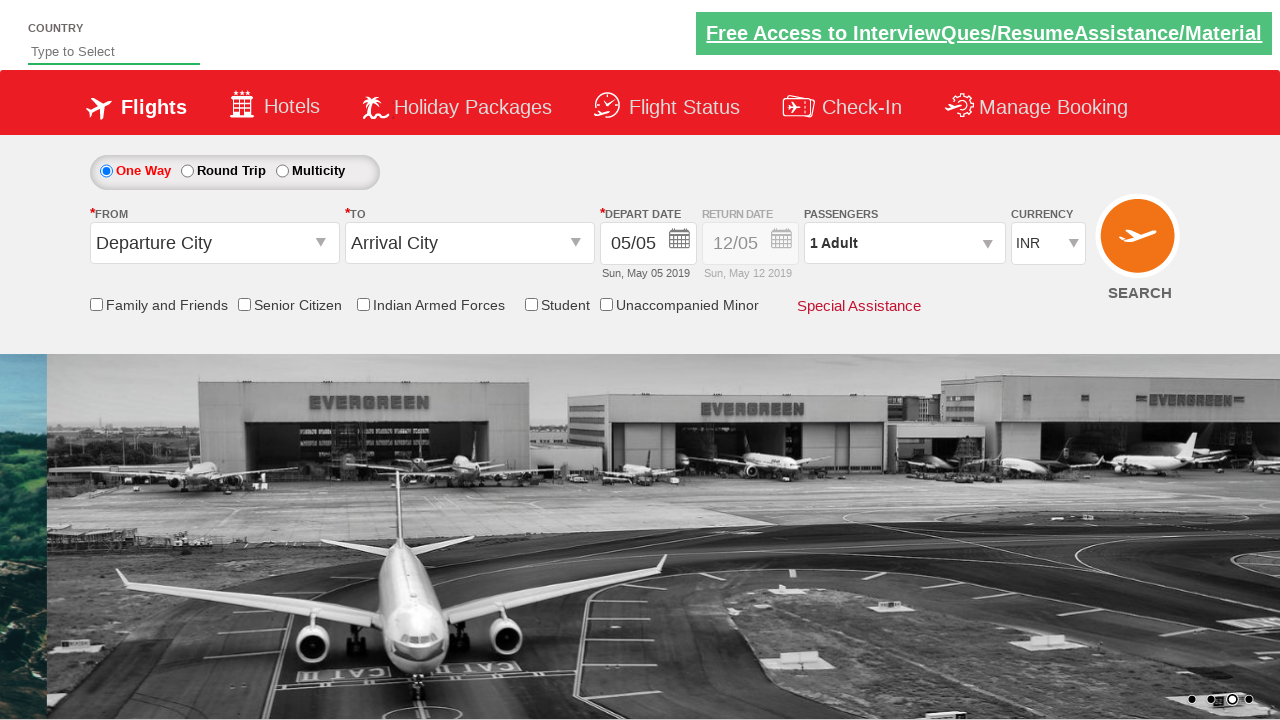

Selected dropdown option by visible text 'USD' on select#ctl00_mainContent_DropDownListCurrency
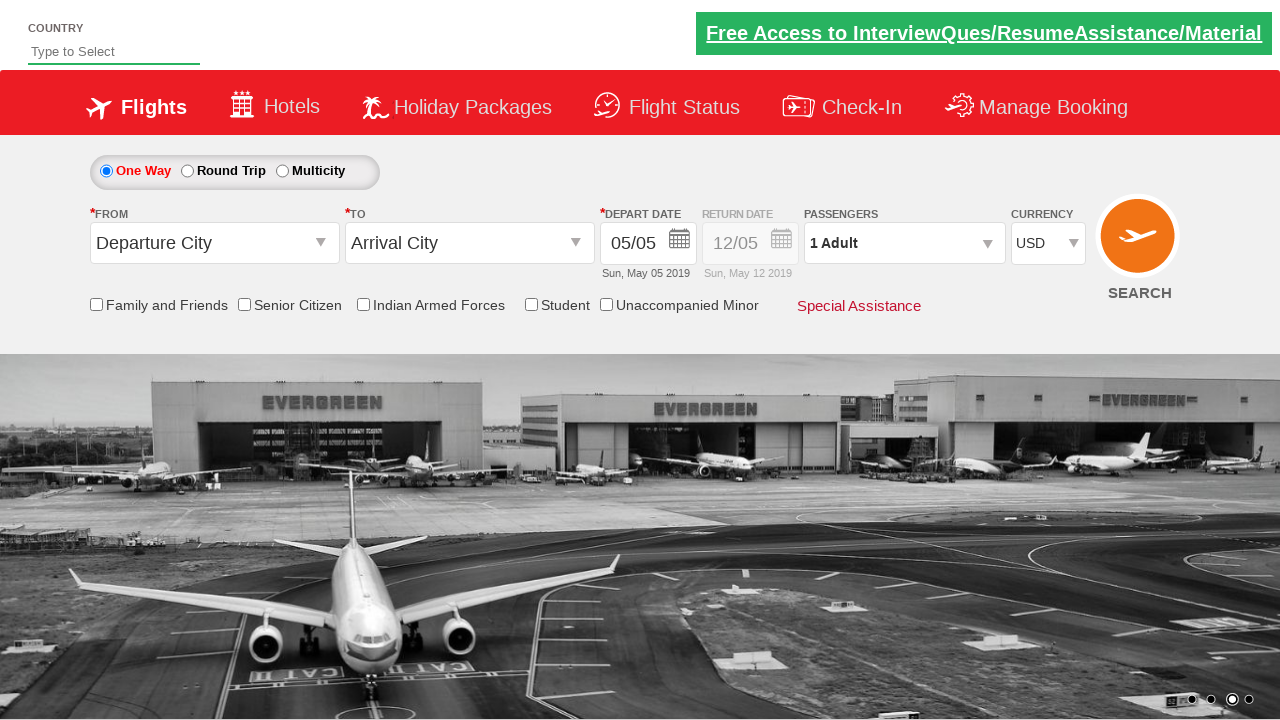

Retrieved selected option text after label selection
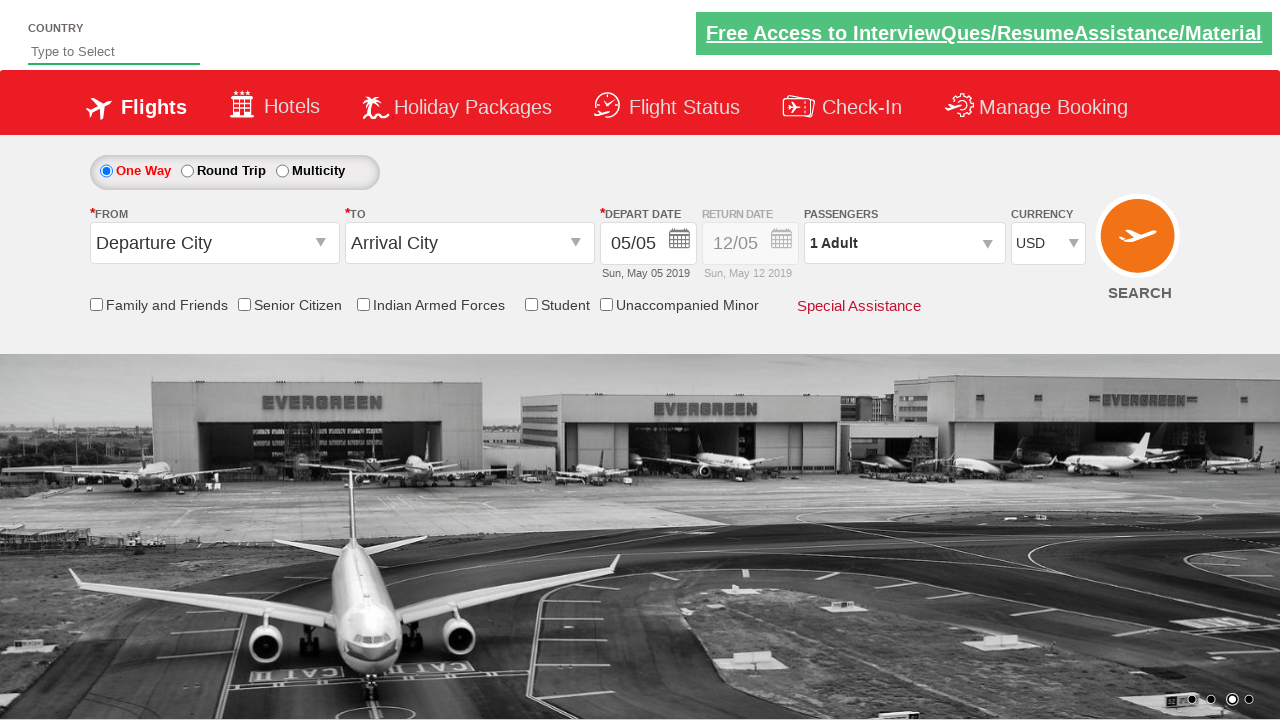

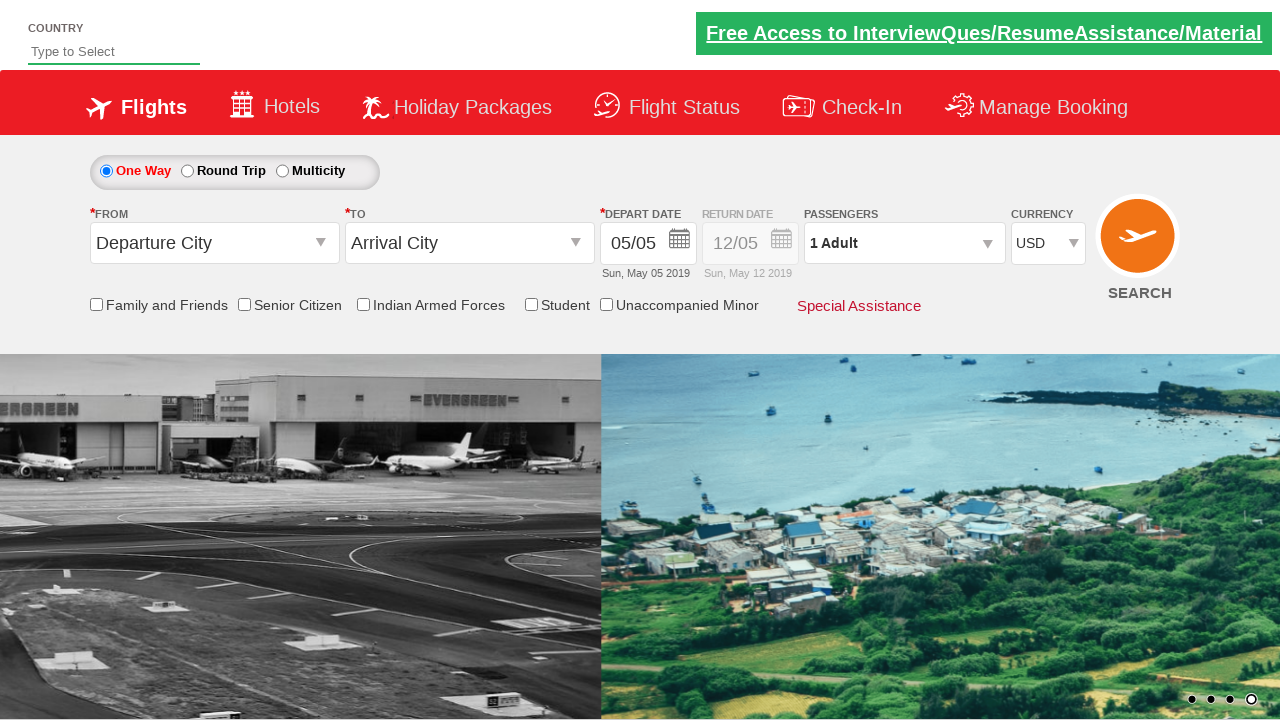